Tests a simple form demo by entering a message, displaying it, and calculating the sum of two numbers

Starting URL: http://syntaxprojects.com/

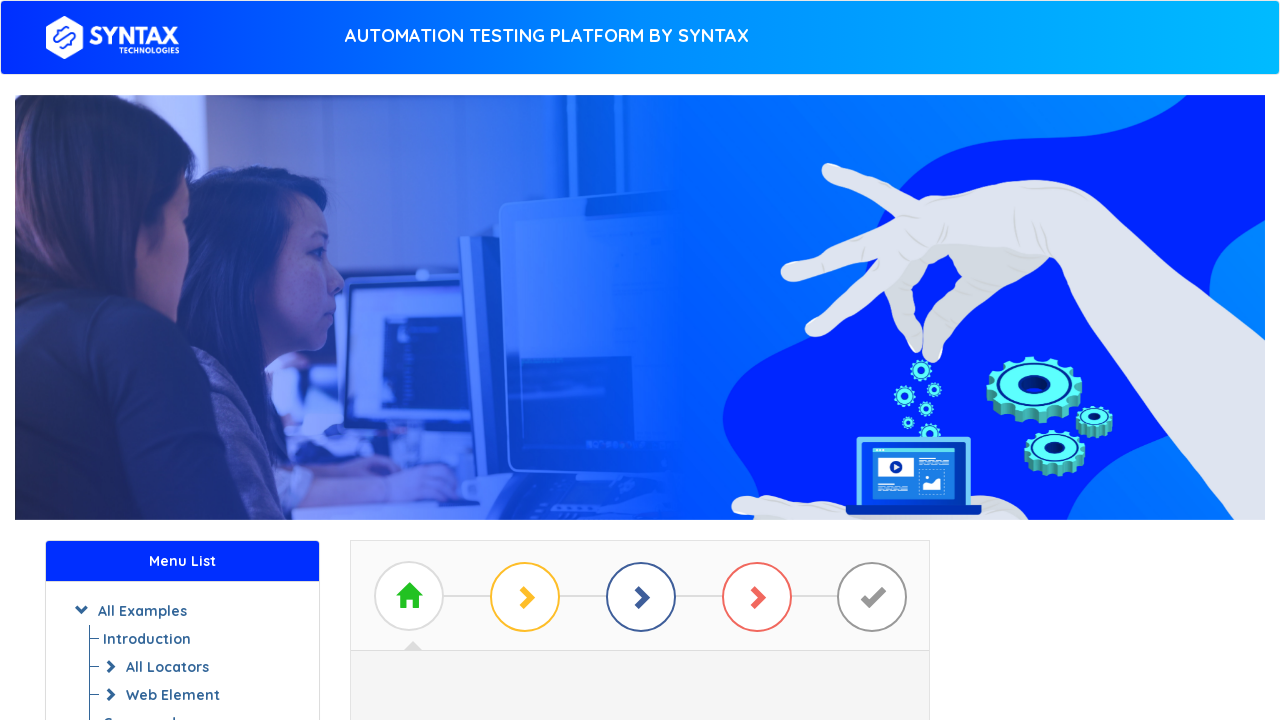

Clicked on Basic Examples button at (640, 372) on xpath=//a[@id='btn_basic_example']
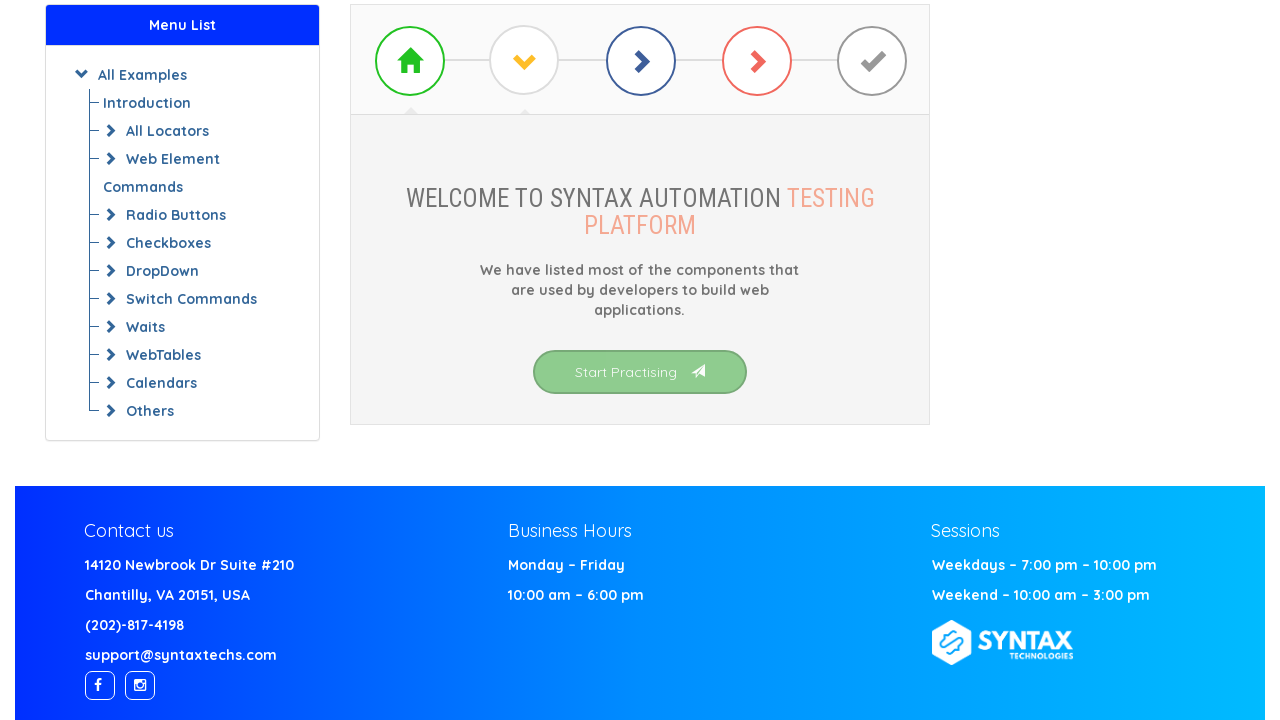

Clicked on Simple Form Demo link at (640, 373) on xpath=//a[@class='list-group-item' and text()='Simple Form Demo']
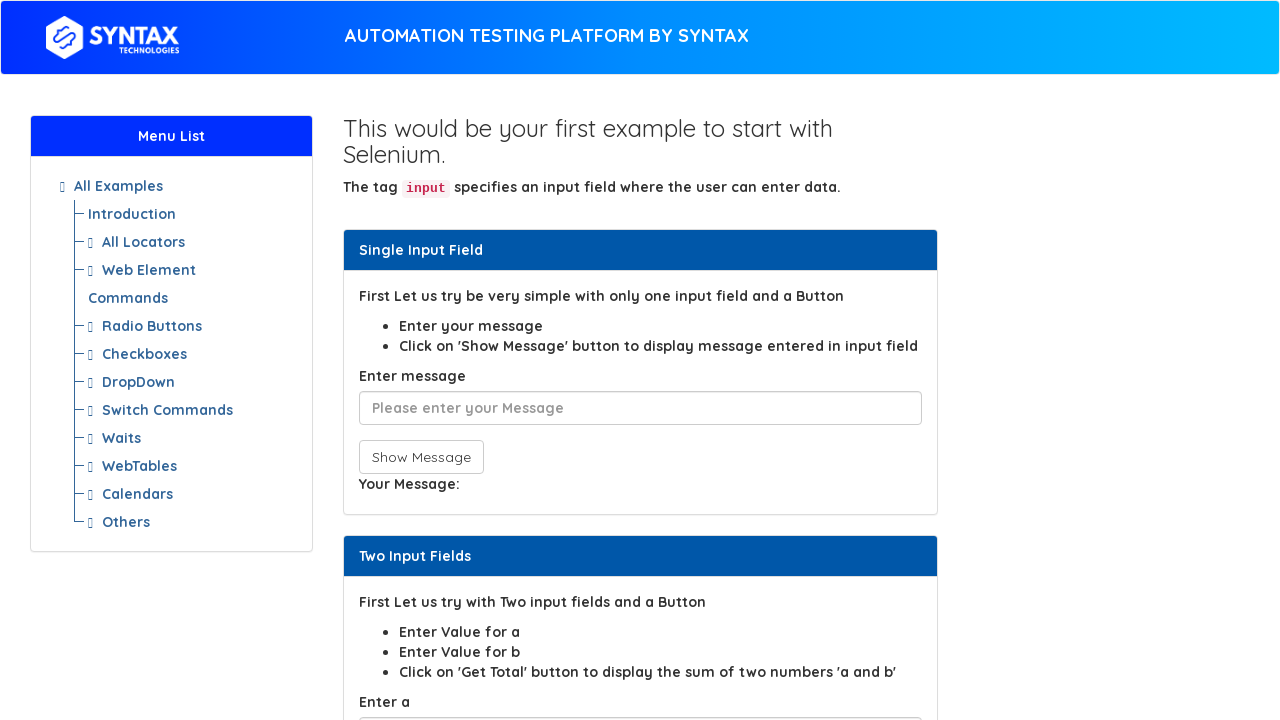

Entered message 'Hello, this is a test message' in message field on //input[@id='user-message']
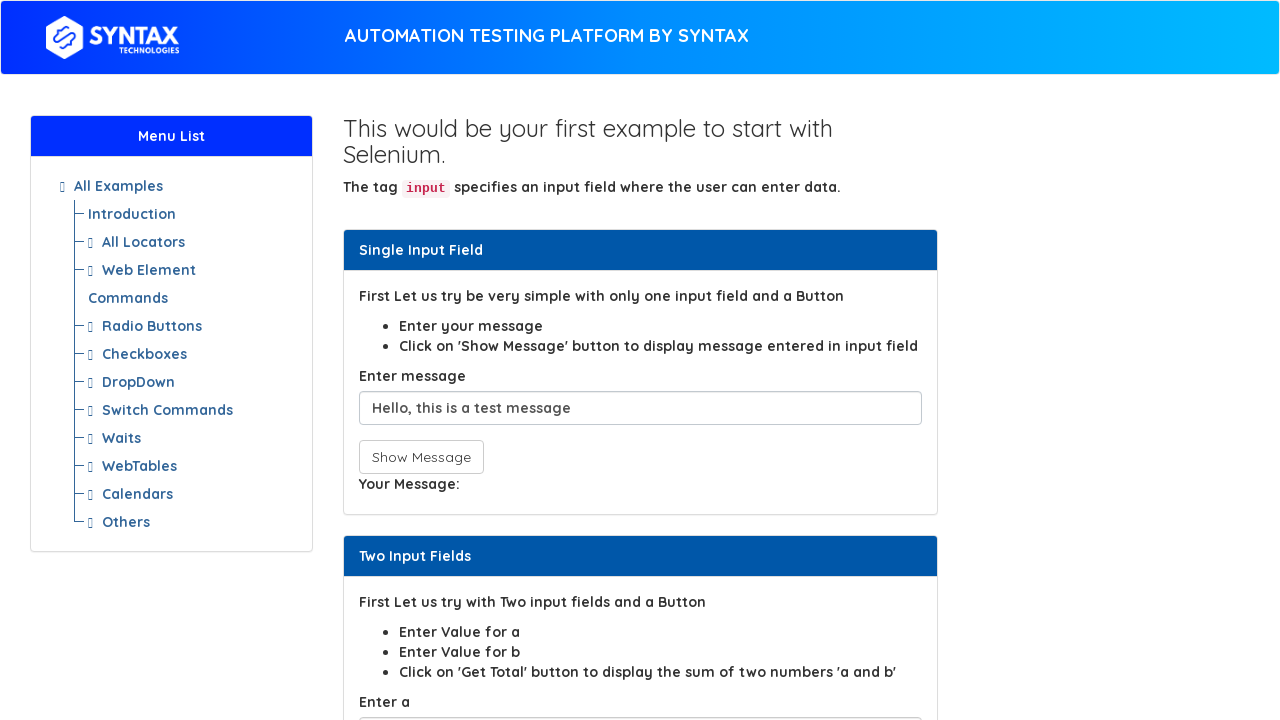

Clicked Show Message button to display the message at (421, 457) on xpath=//button[text() = 'Show Message']
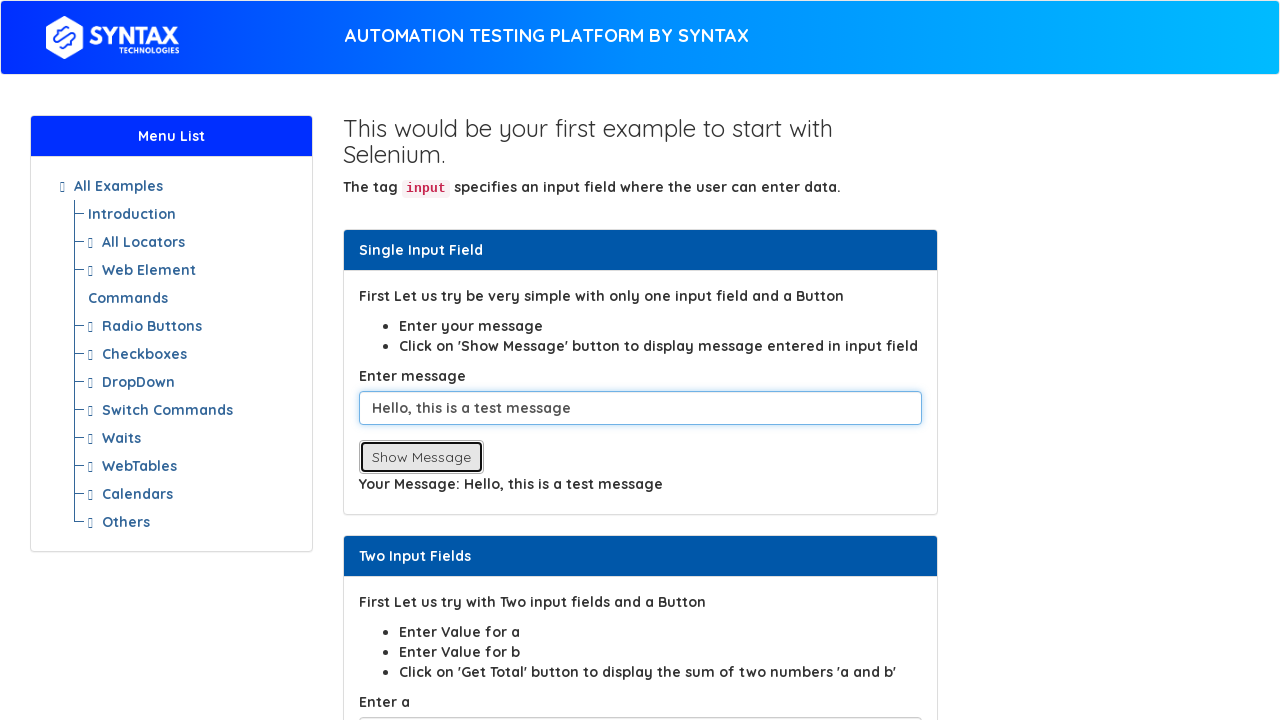

Entered first number 15 in sum field on //input[@id='sum1']
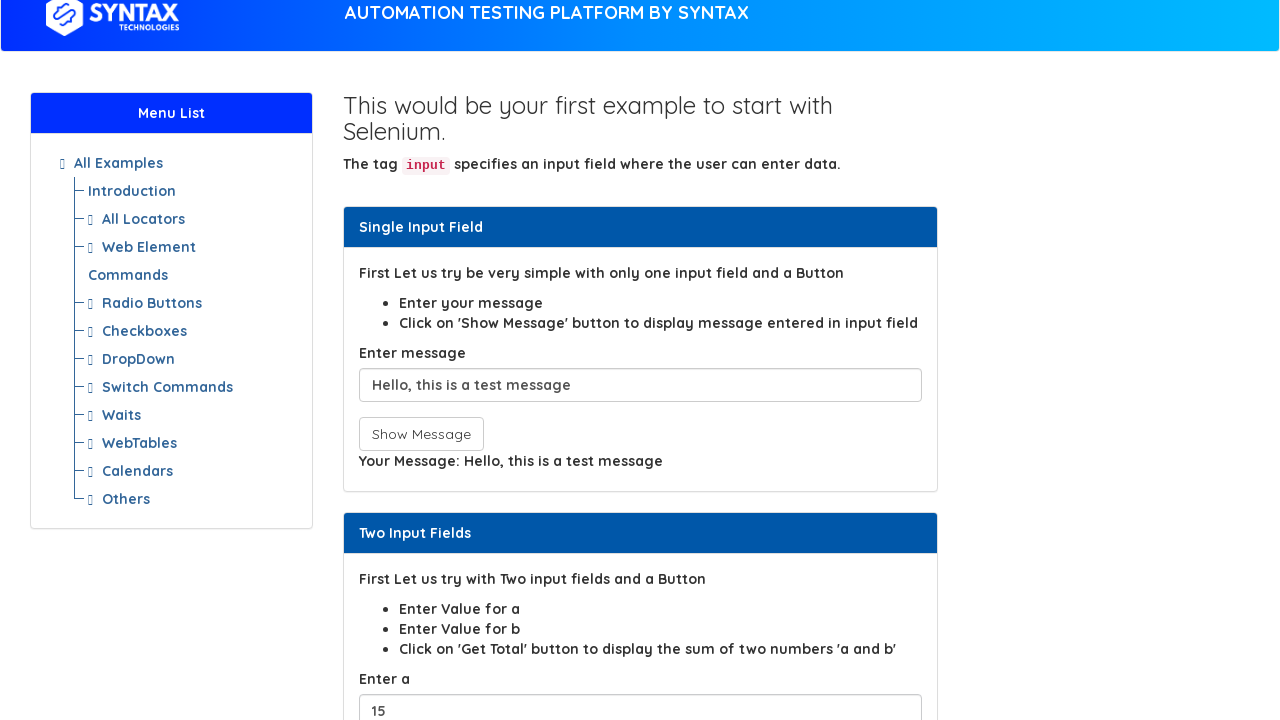

Entered second number 25 in sum field on //input[@id='sum2']
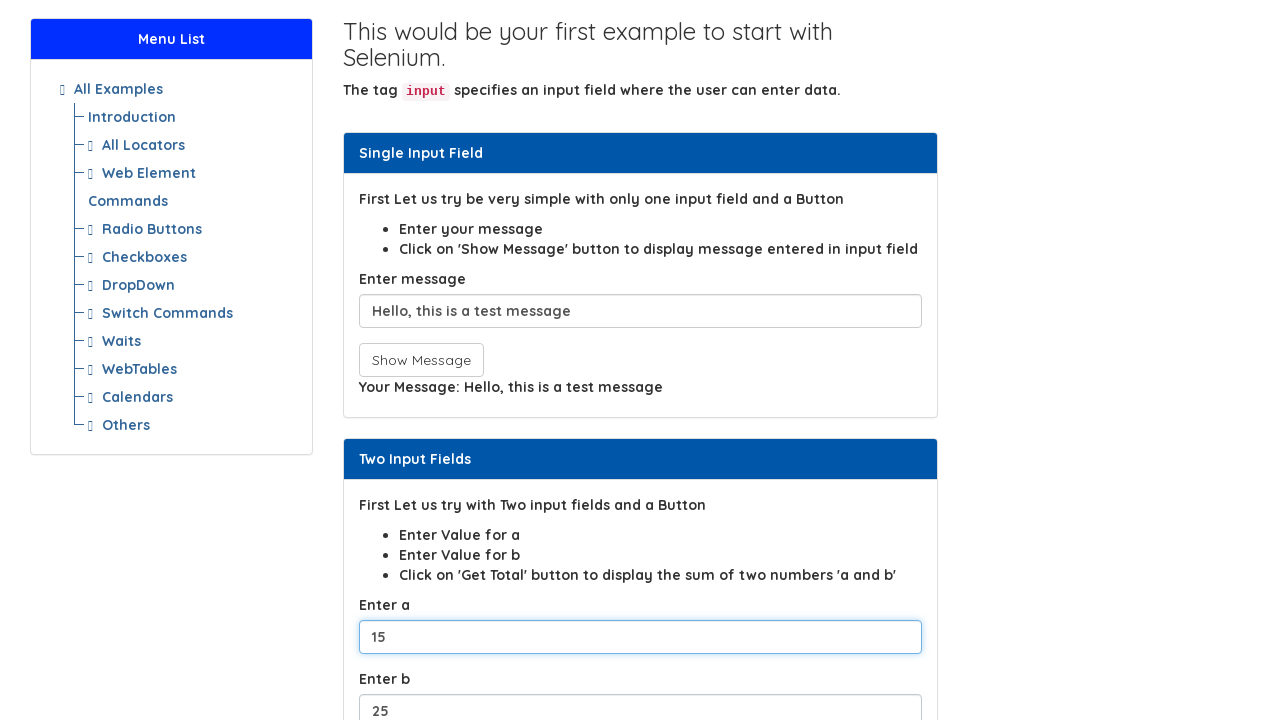

Clicked Get Total button to calculate sum of 15 and 25 at (402, 360) on xpath=//button[text() = 'Get Total']
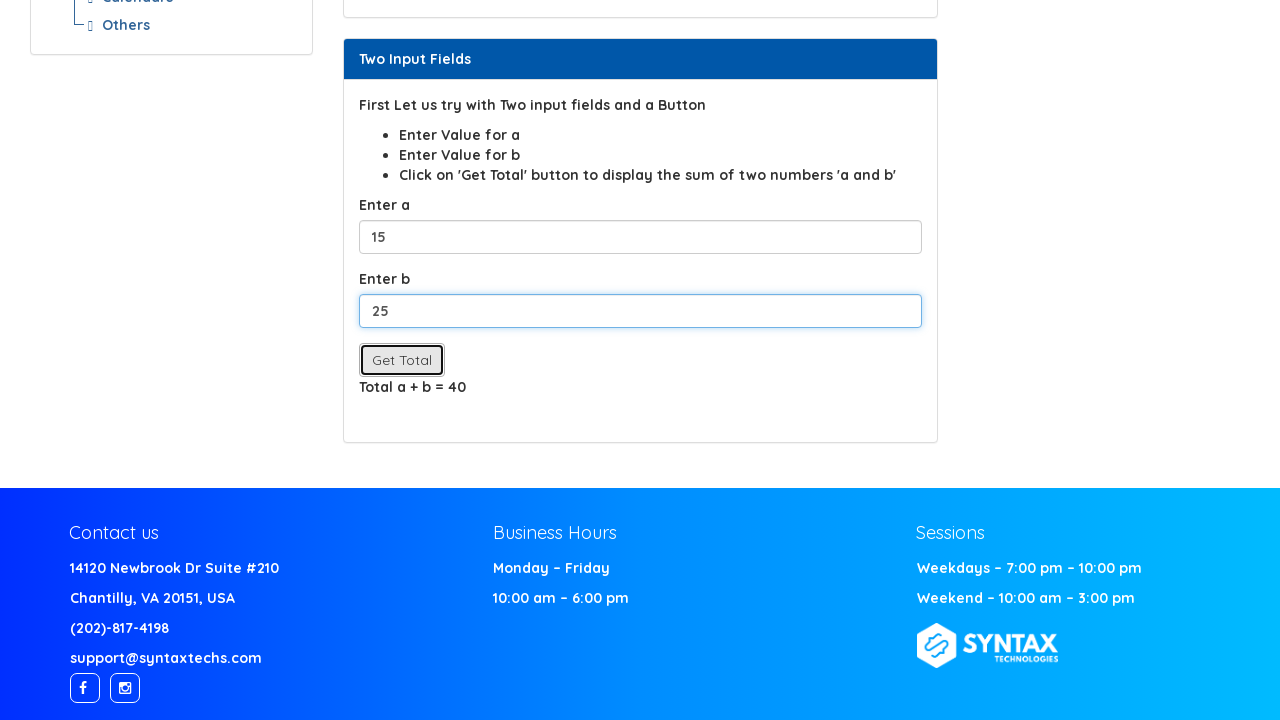

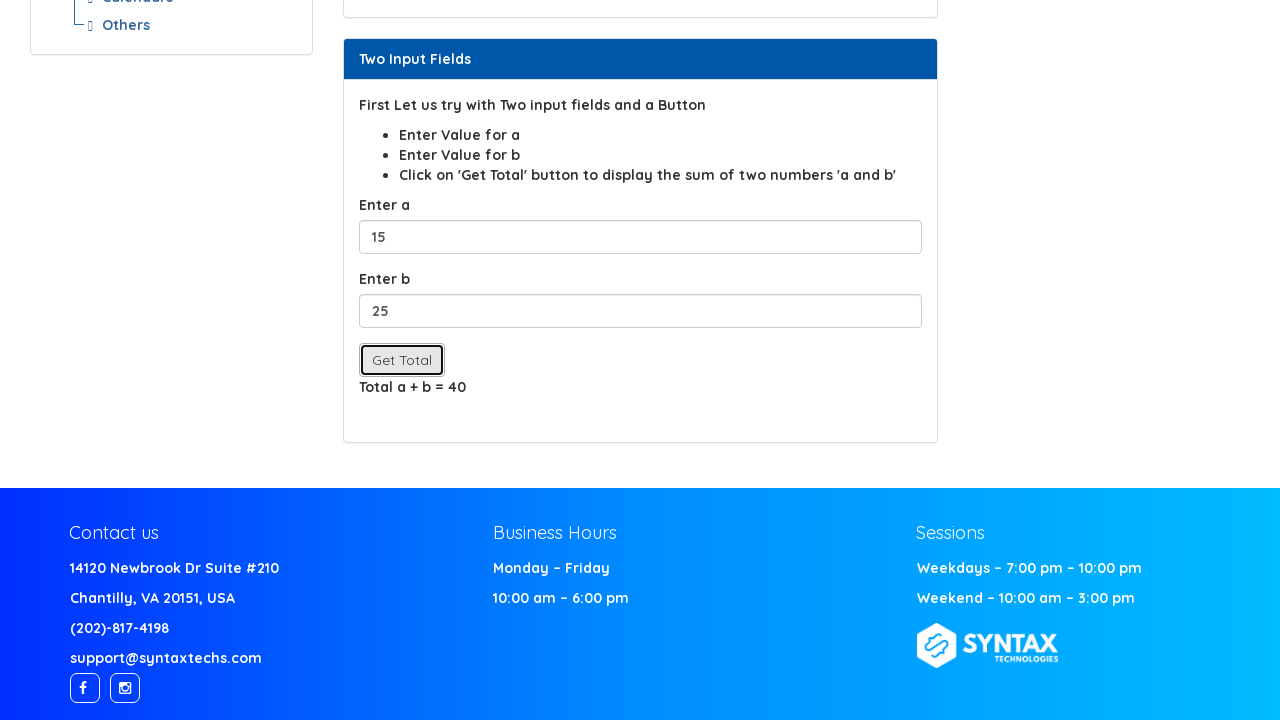